Tests the login error message display by entering invalid credentials and verifying the error message appears

Starting URL: https://www.saucedemo.com/

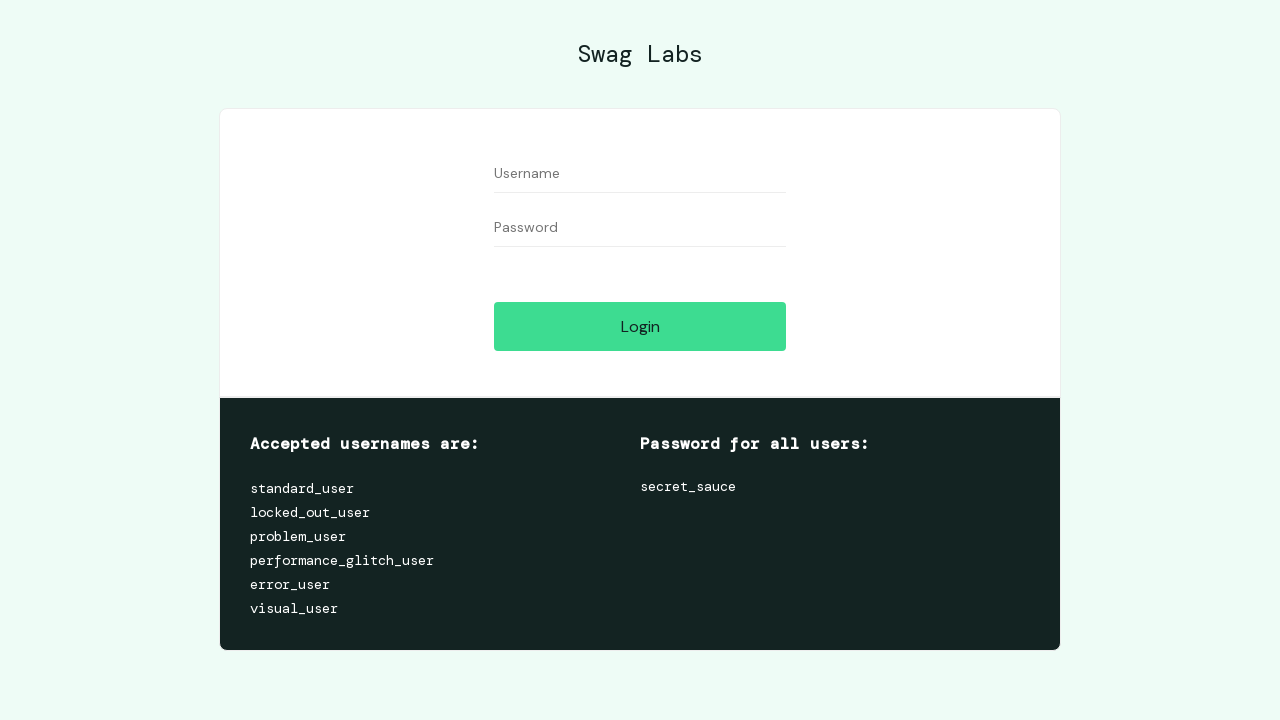

Filled username field with 'invalid_user' on input[data-test='username']
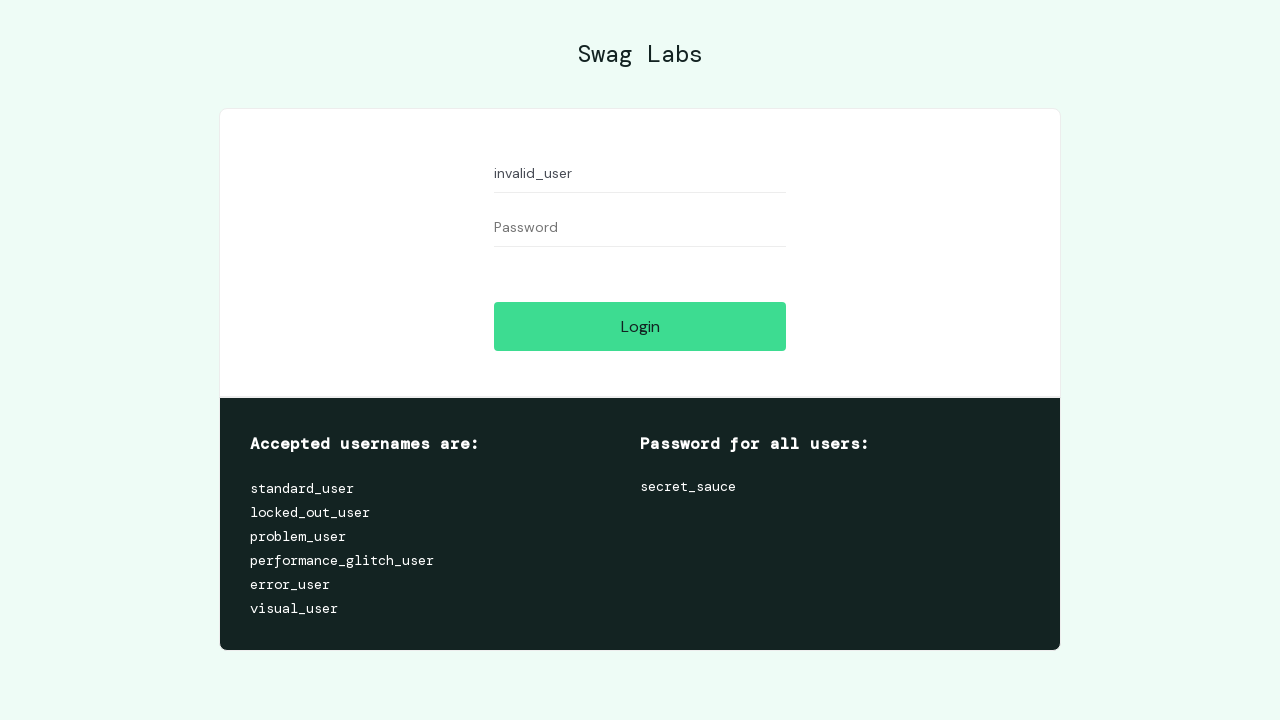

Filled password field with 'wrong_password' on input[data-test='password']
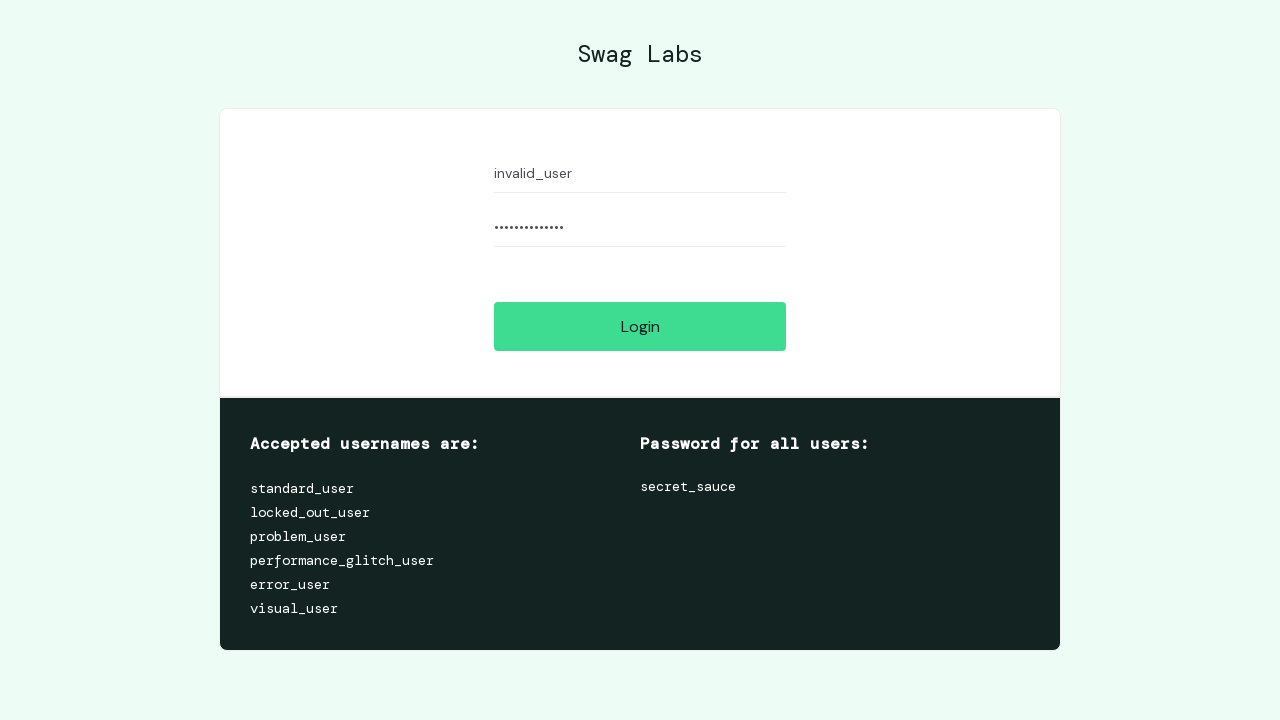

Clicked login button with invalid credentials at (640, 326) on input[data-test='login-button']
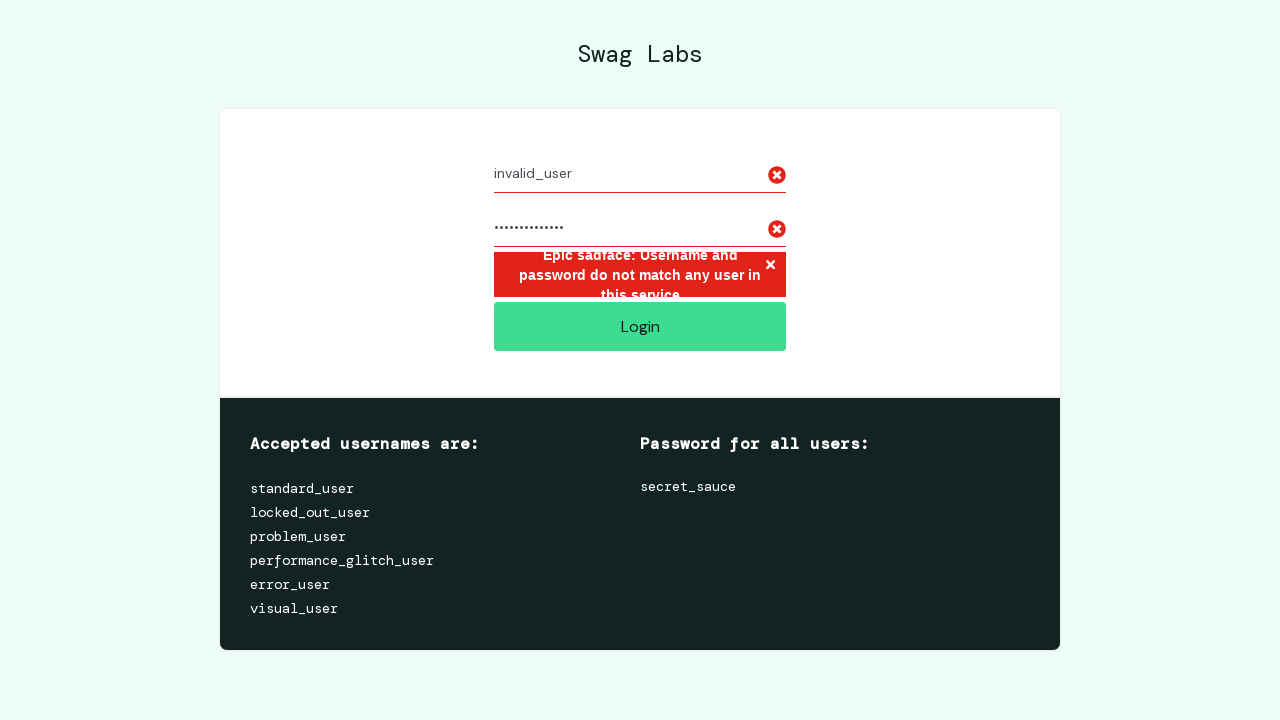

Login error message appeared on screen
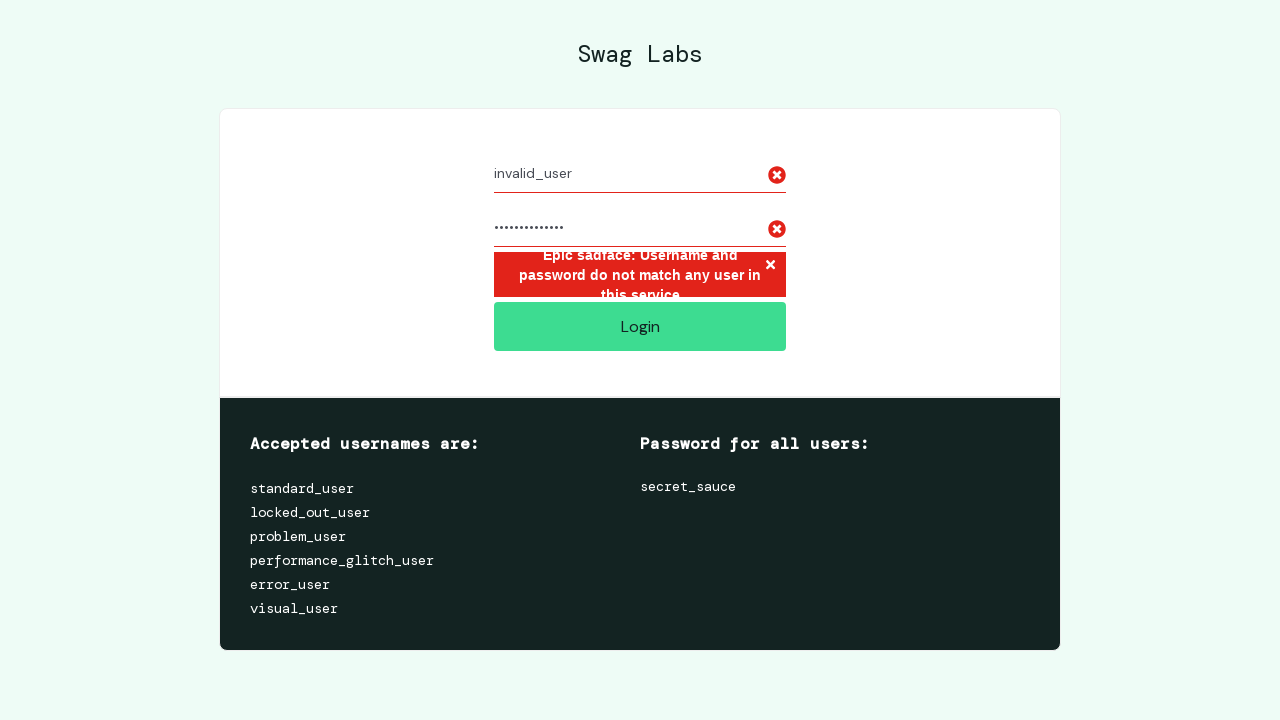

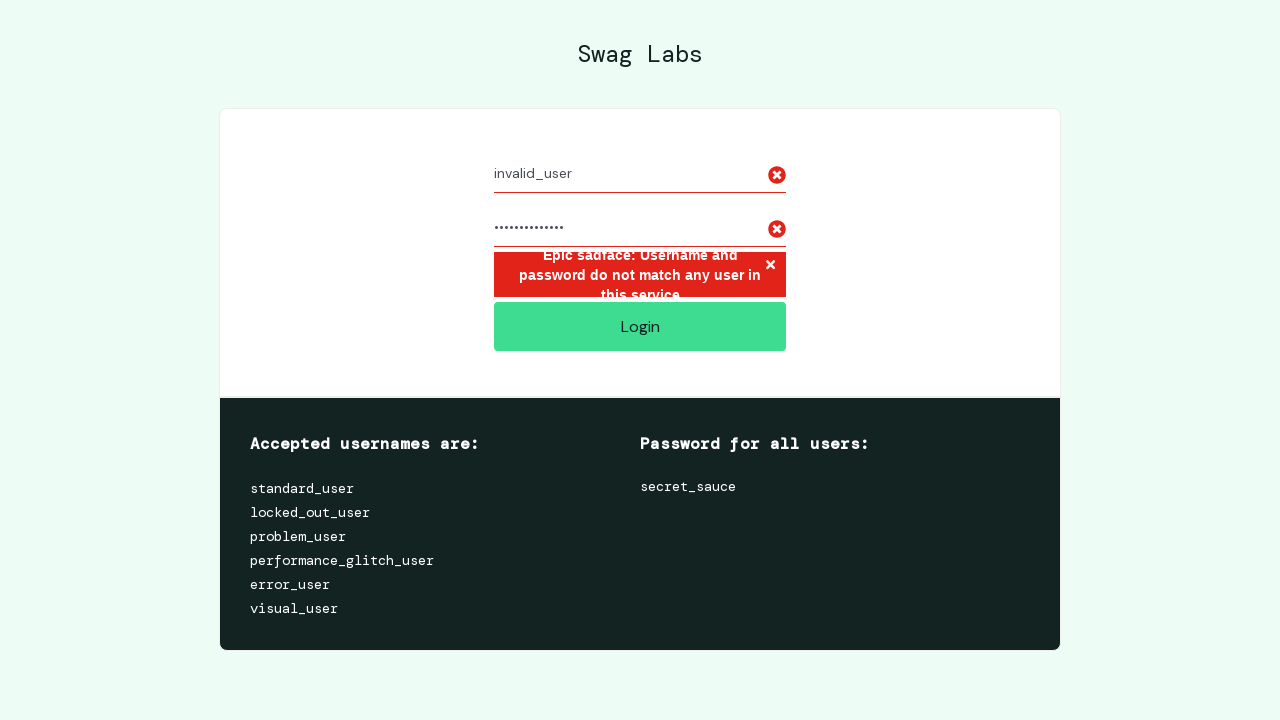